Tests a simple form by filling in first name, last name, city, and country fields, then clicking the submit button.

Starting URL: http://suninjuly.github.io/simple_form_find_task.html

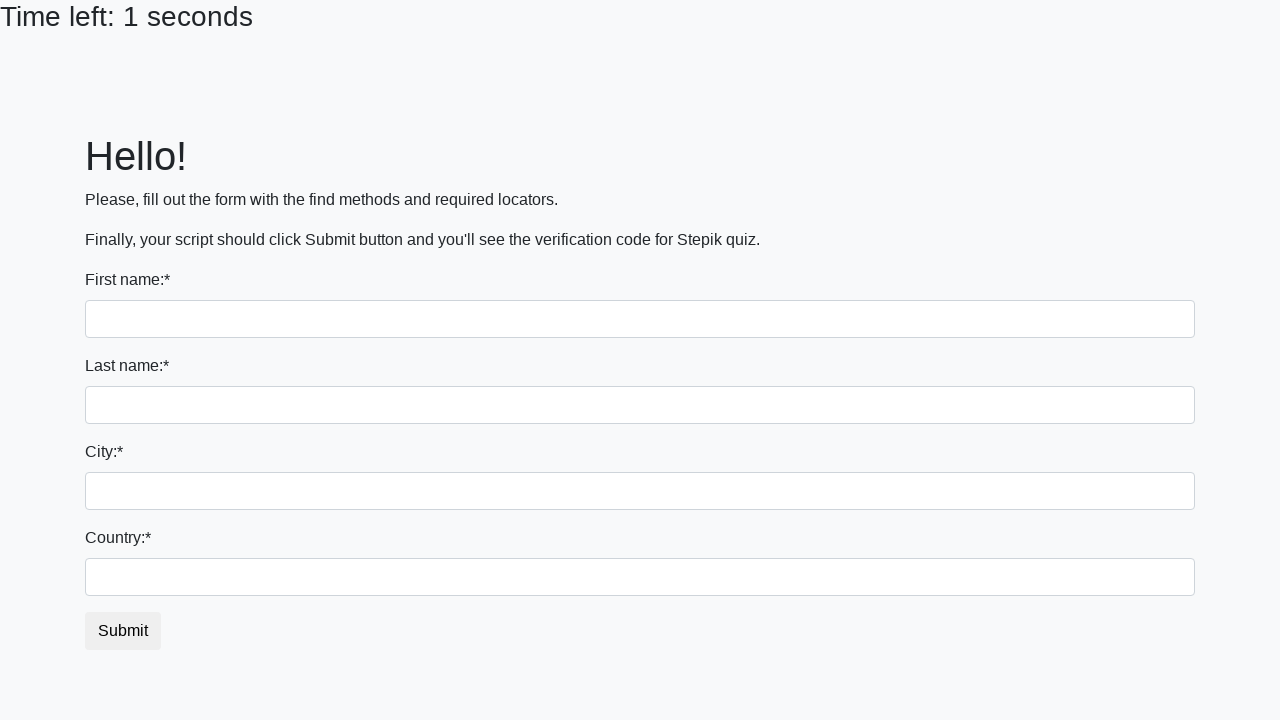

Filled first name field with 'Ivan' on input[name='first_name']
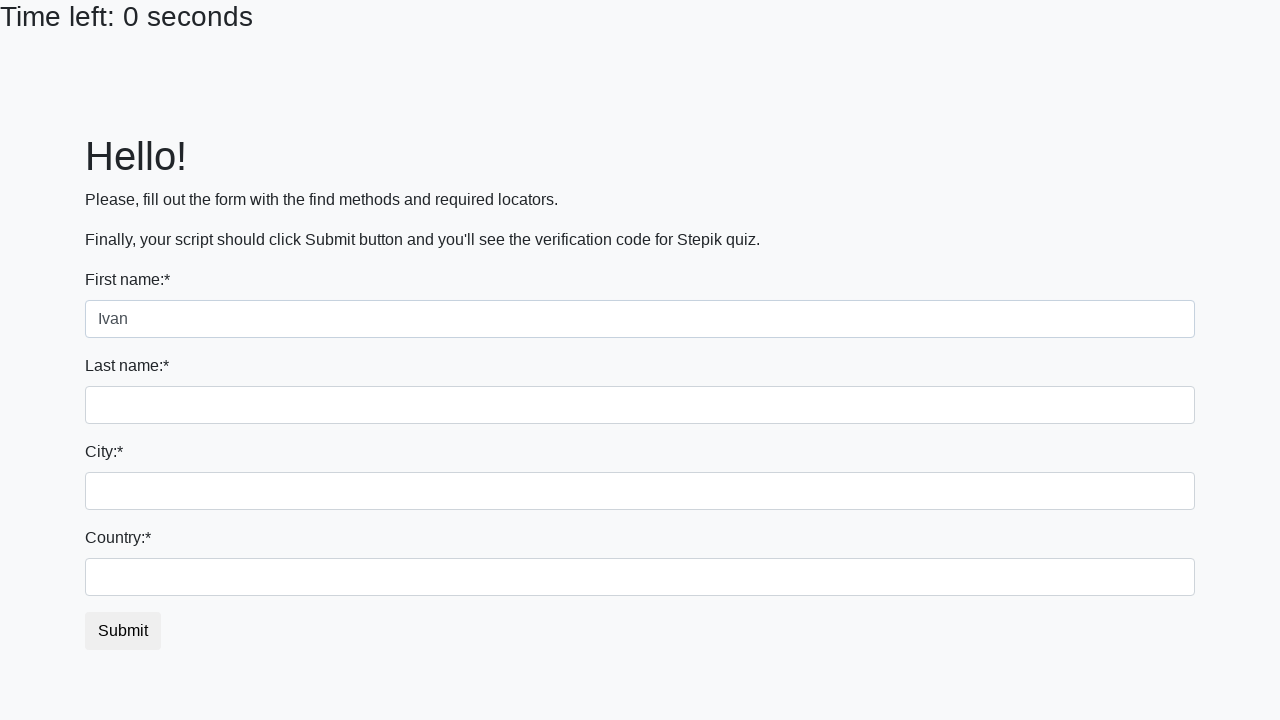

Filled last name field with 'Petrov' on input[name='last_name']
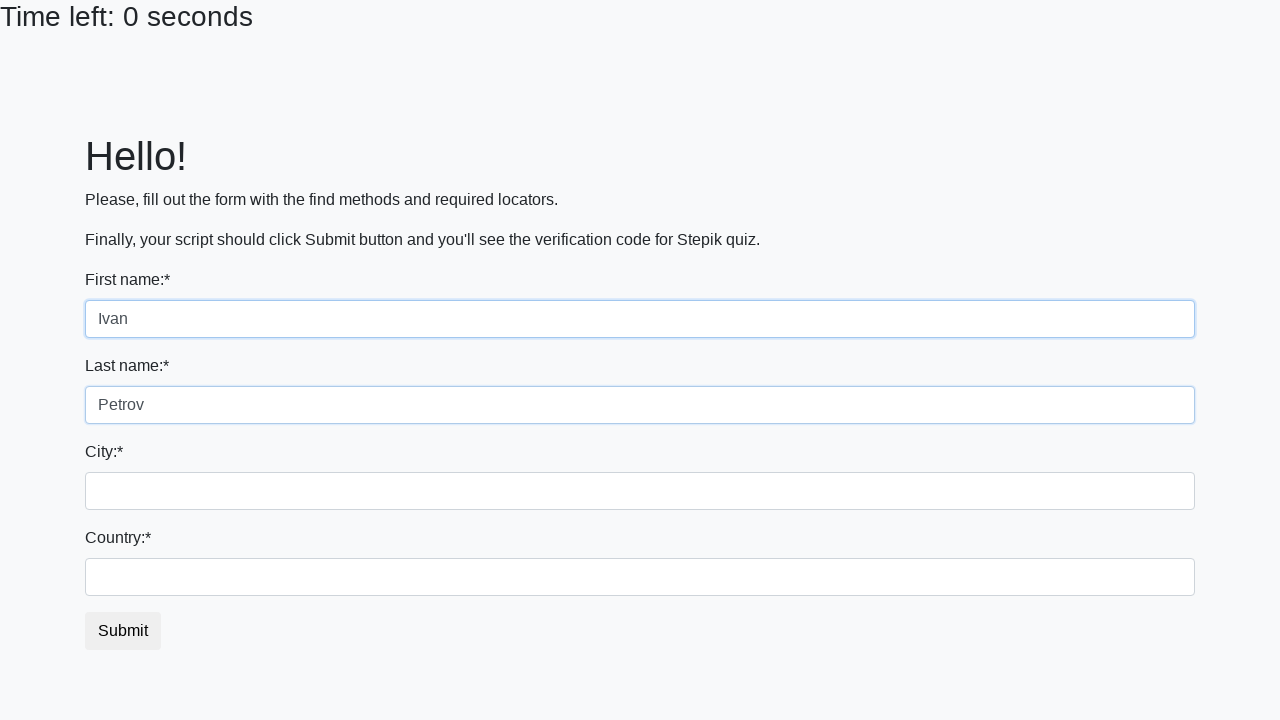

Filled city field with 'Smolensk' on .form-control.city
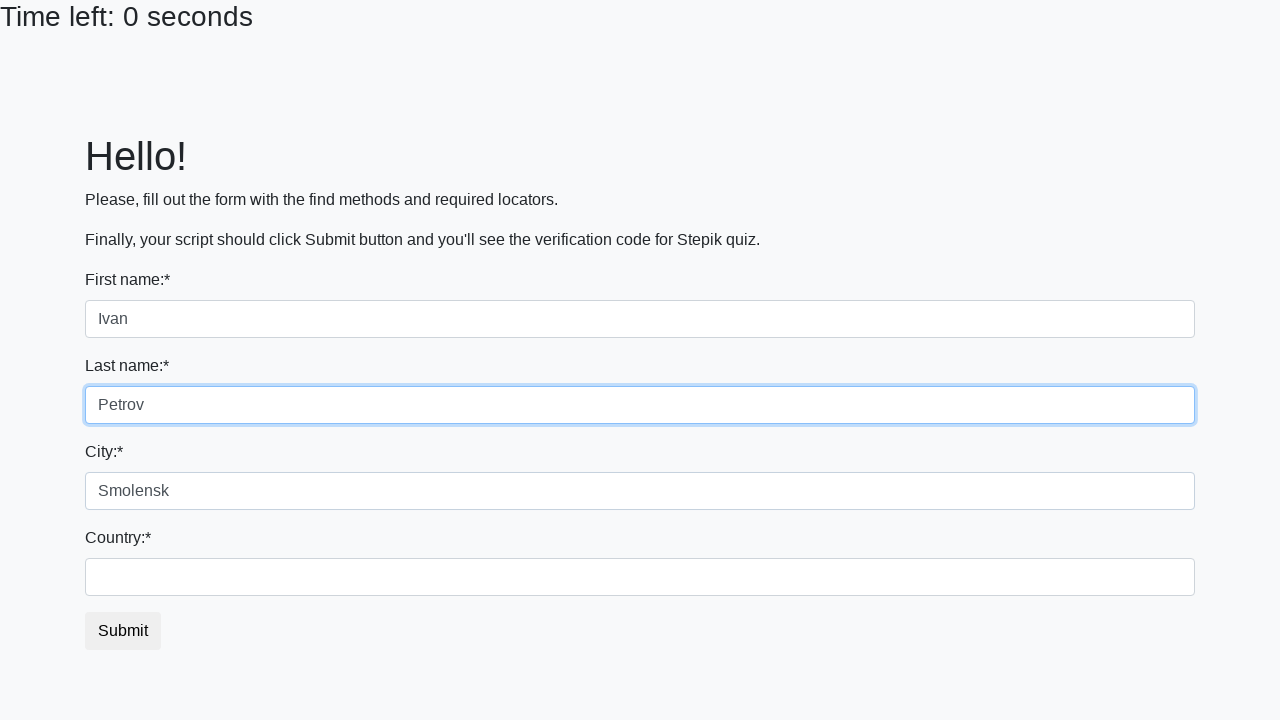

Filled country field with 'Russia' on #country
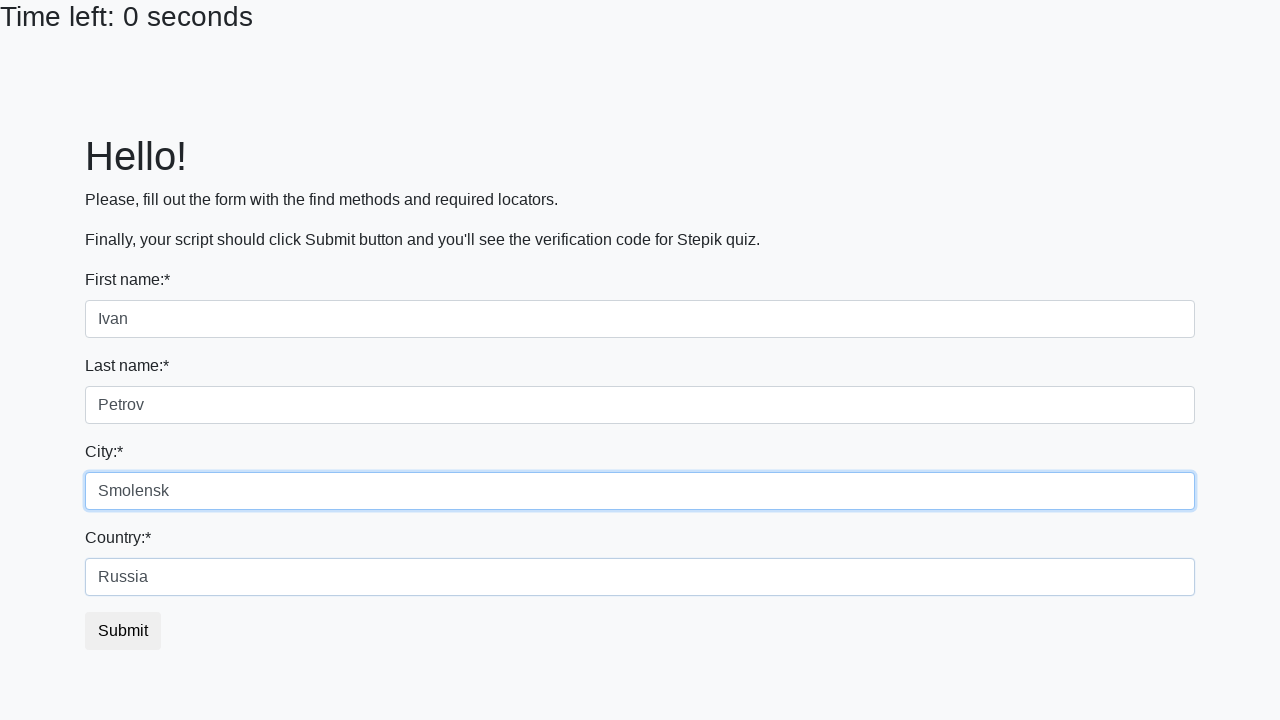

Clicked submit button at (123, 631) on button.btn
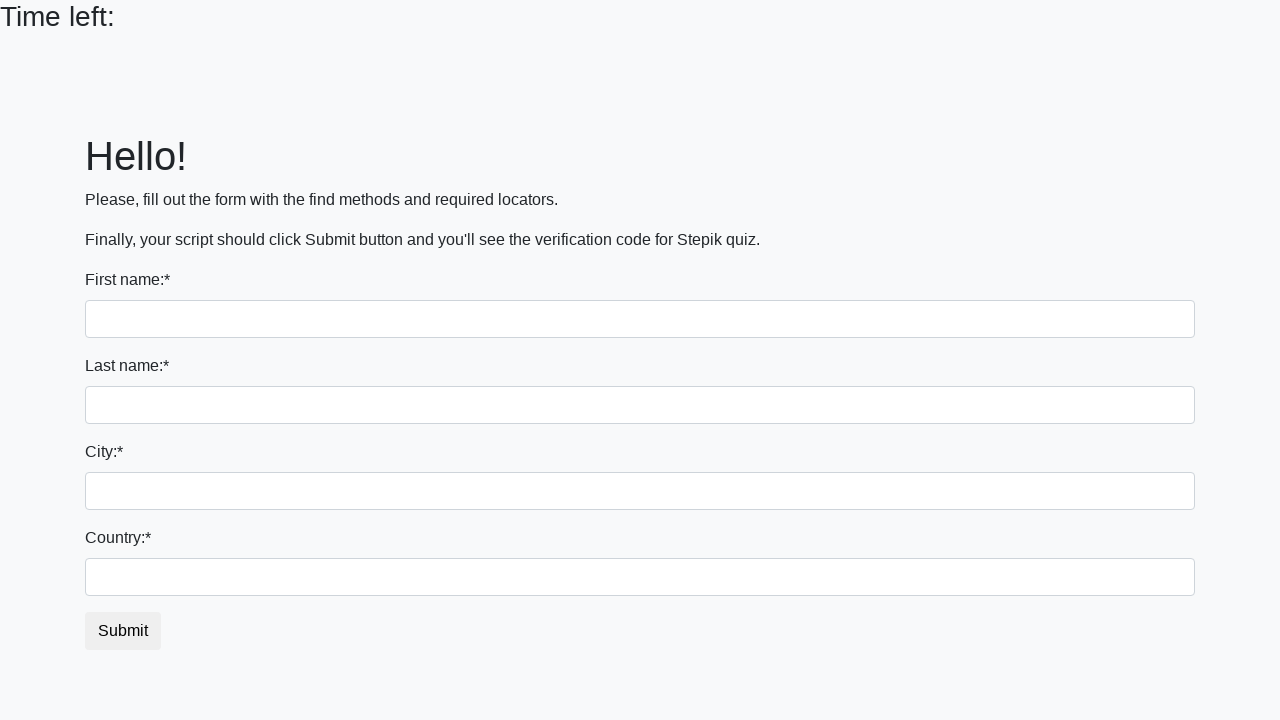

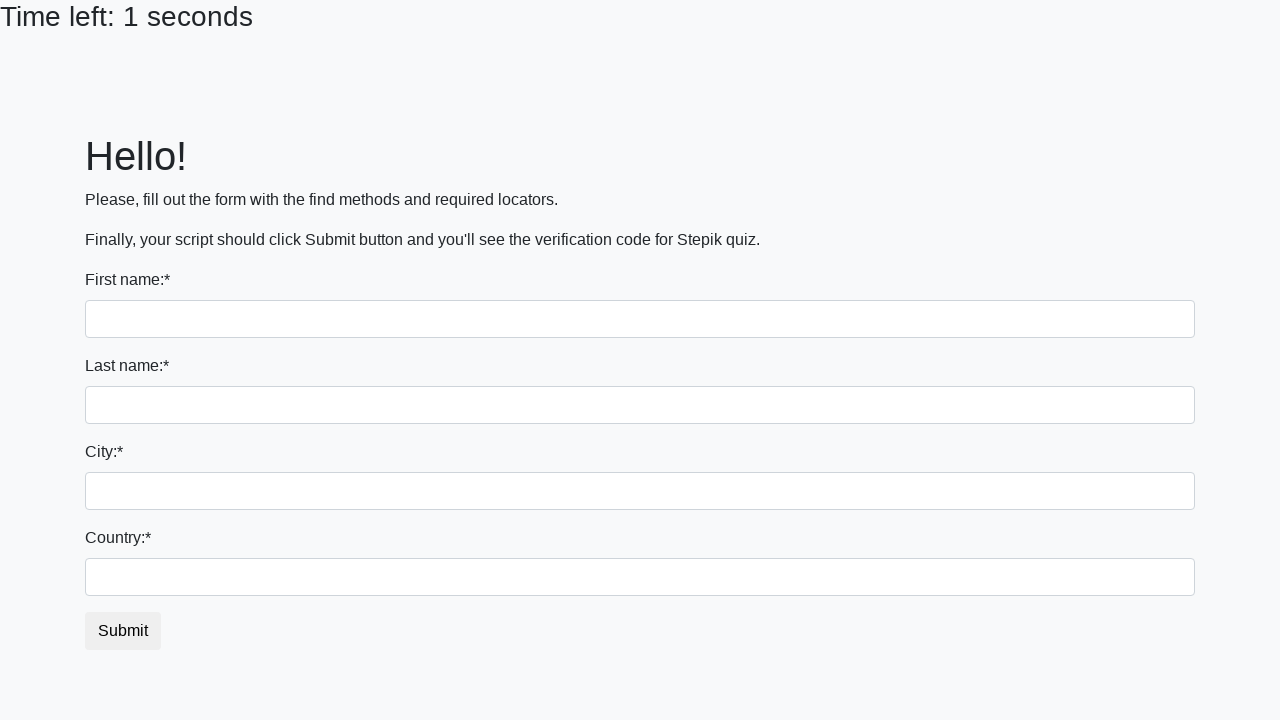